Tests date picker by using keyboard shortcuts to clear and replace the date value

Starting URL: https://demoqa.com/date-picker

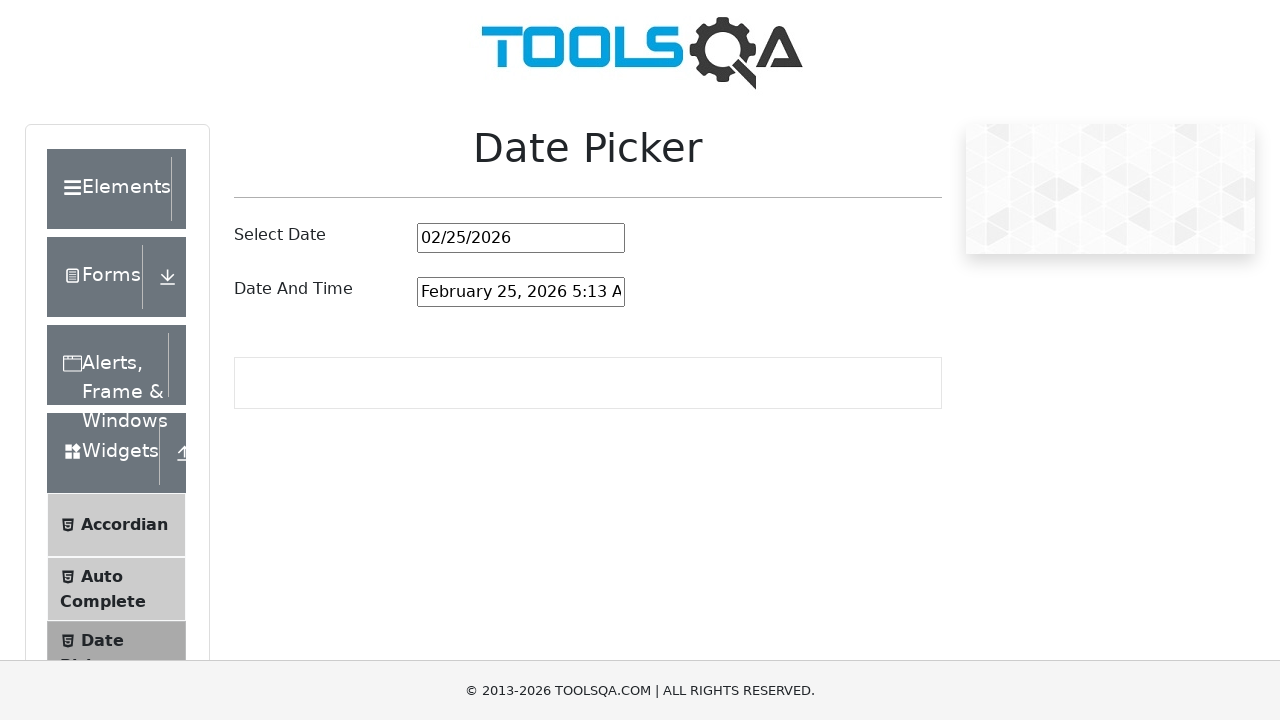

Selected all text in date picker using Ctrl+A on #datePickerMonthYearInput
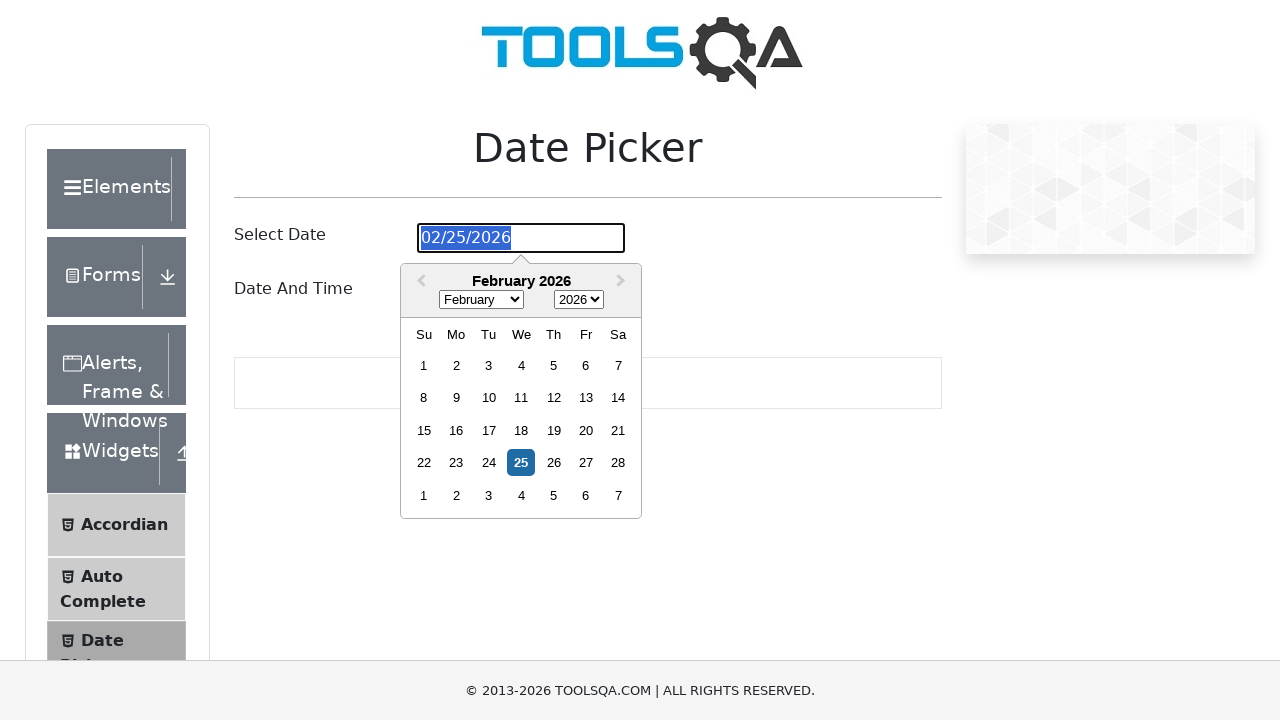

Deleted selected date text using Backspace on #datePickerMonthYearInput
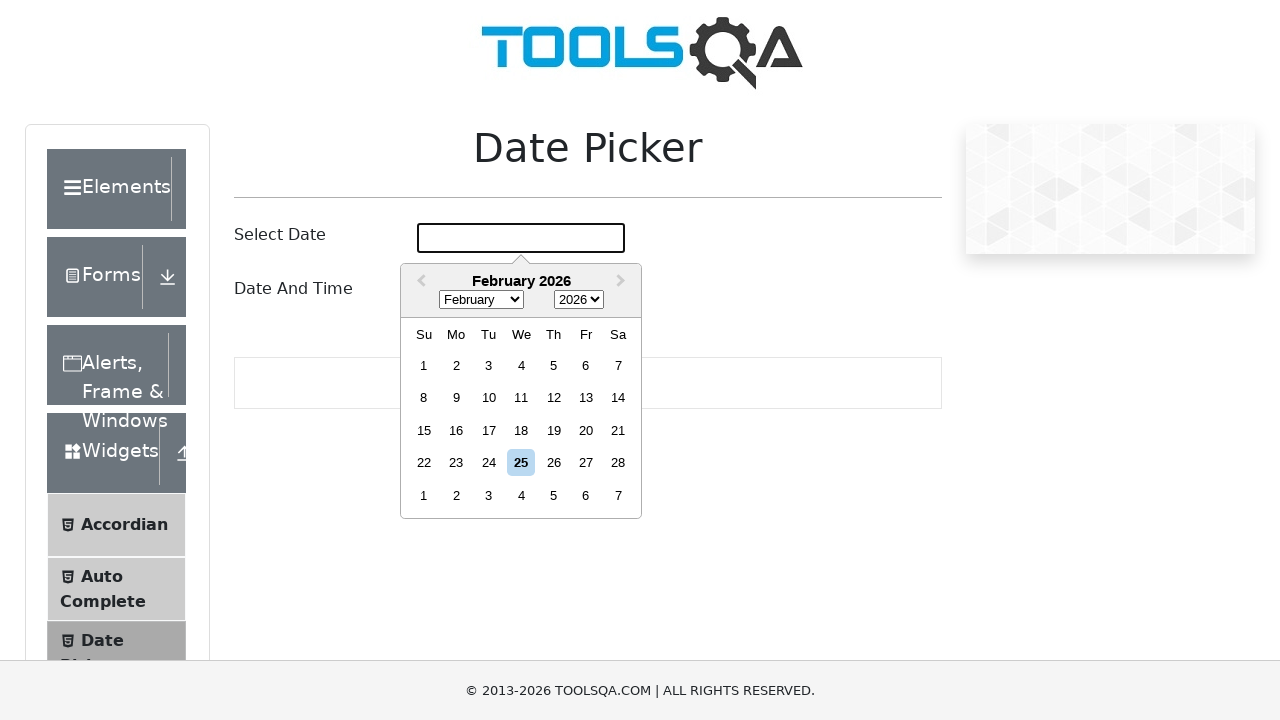

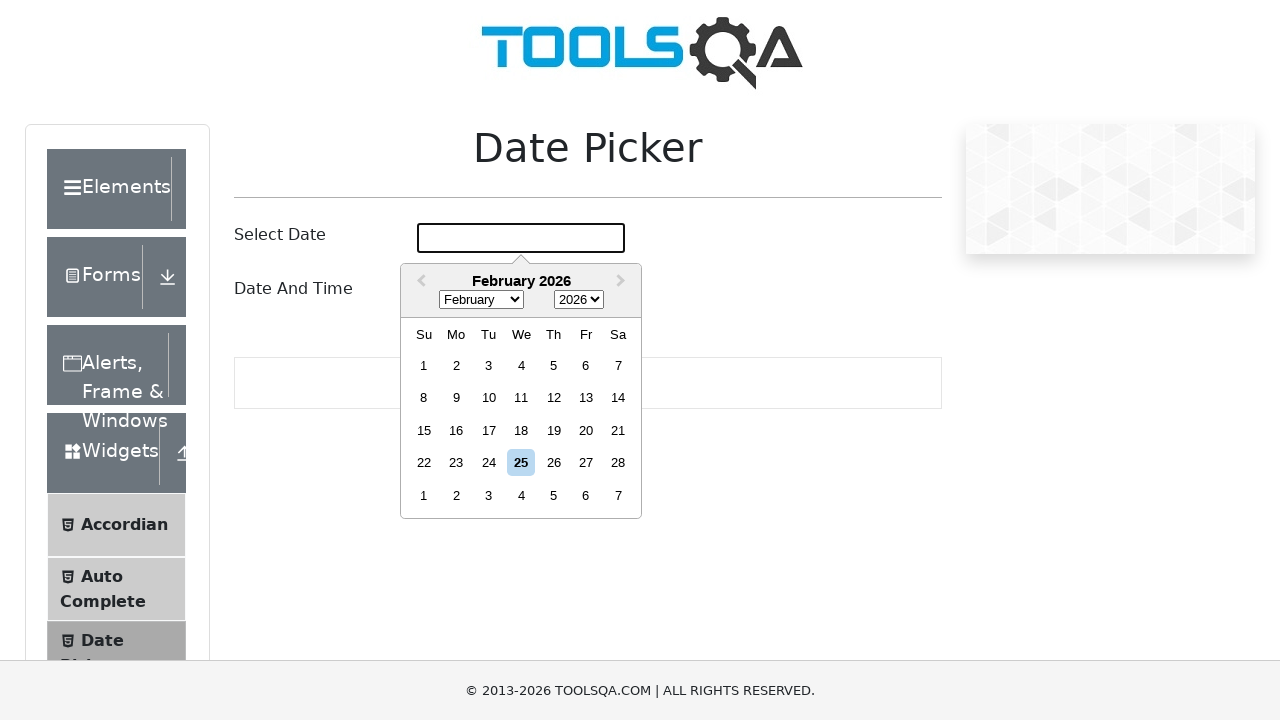